Tests alert handling functionality by clicking a button that triggers an alert with OK and Cancel options, then dismissing the alert

Starting URL: https://demo.automationtesting.in/Alerts.html

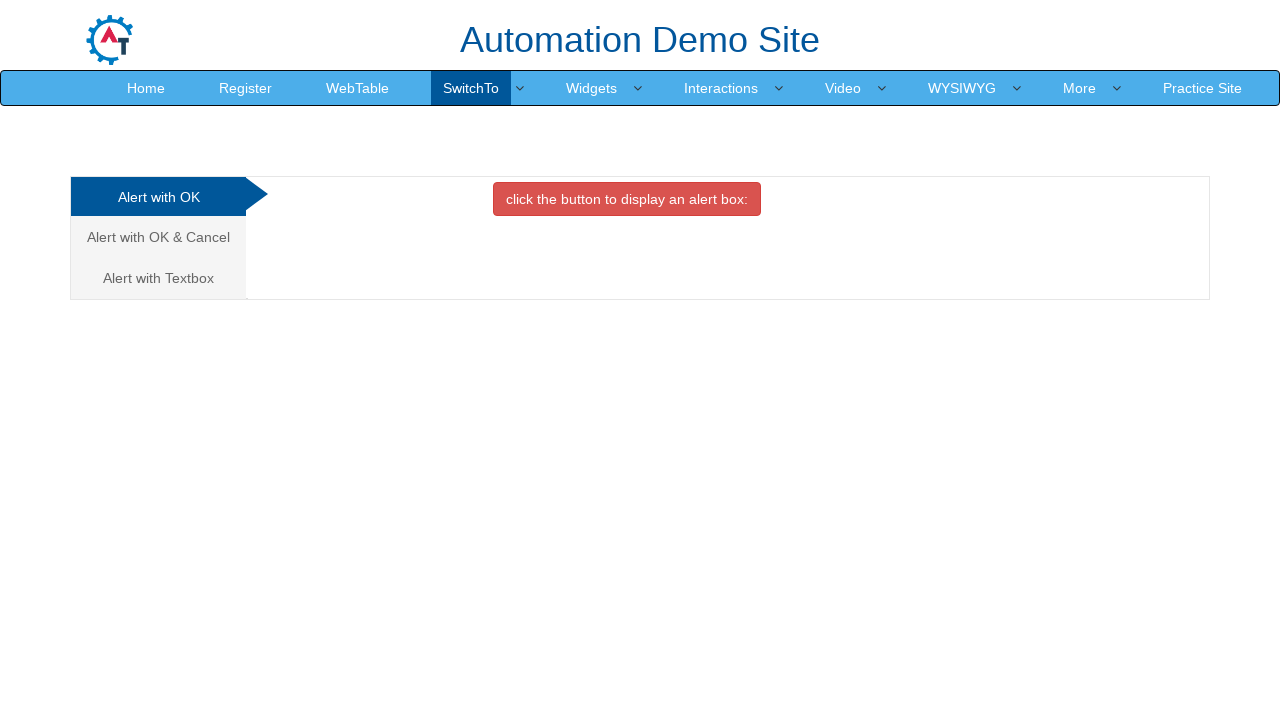

Clicked on the 'Alert with OK & Cancel' tab at (158, 237) on xpath=/html/body/div[1]/div/div/div/div[1]/ul/li[2]/a
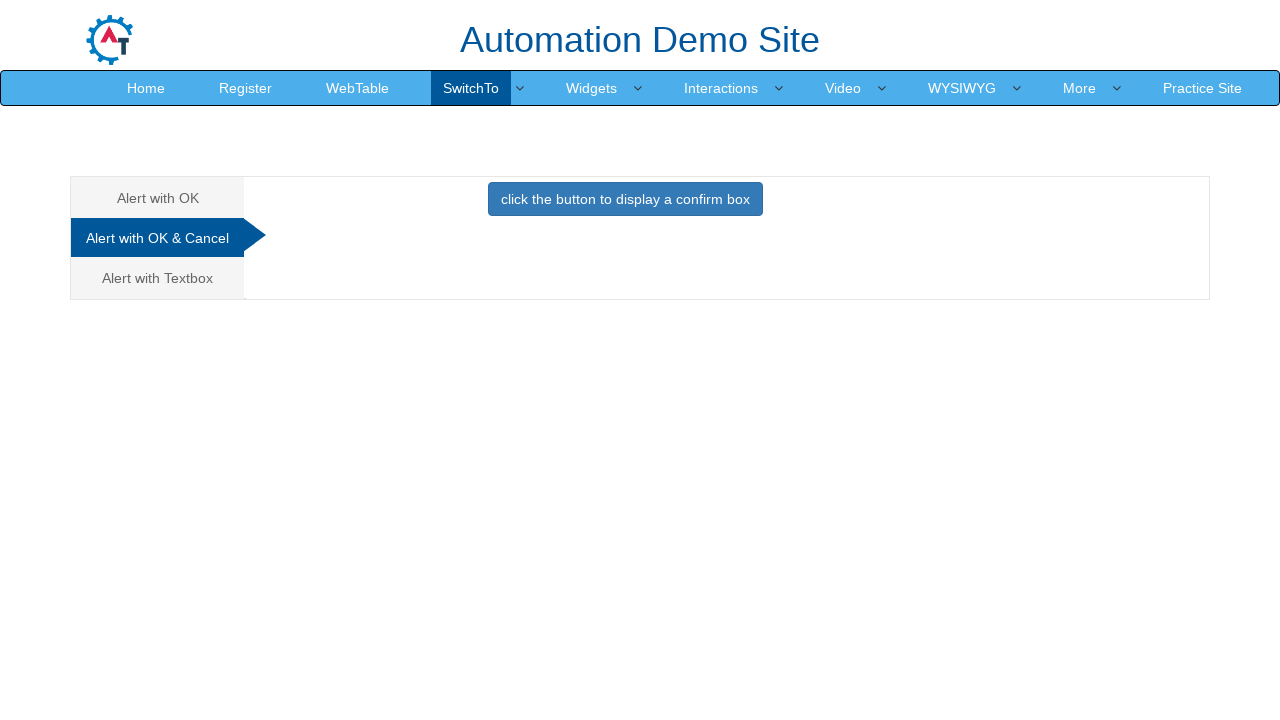

Clicked the button to trigger the alert with OK and Cancel options at (625, 199) on xpath=//*[@id='CancelTab']/button
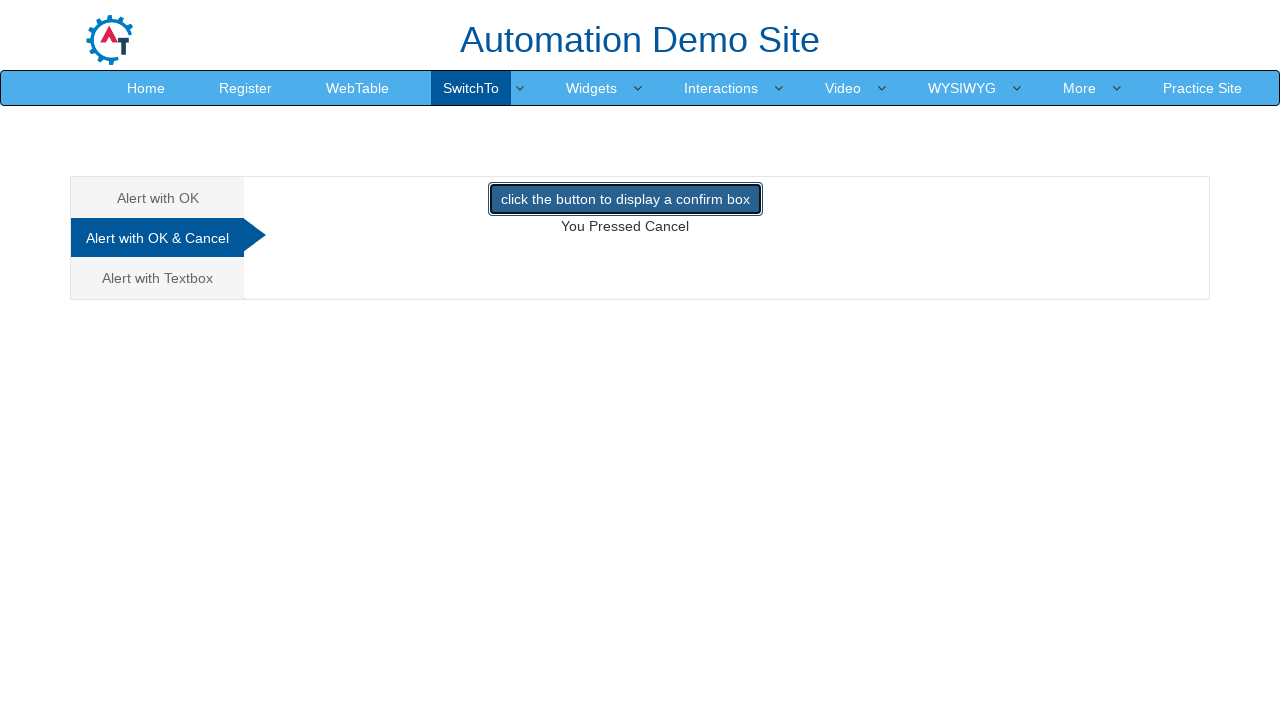

Set up dialog handler to dismiss the alert
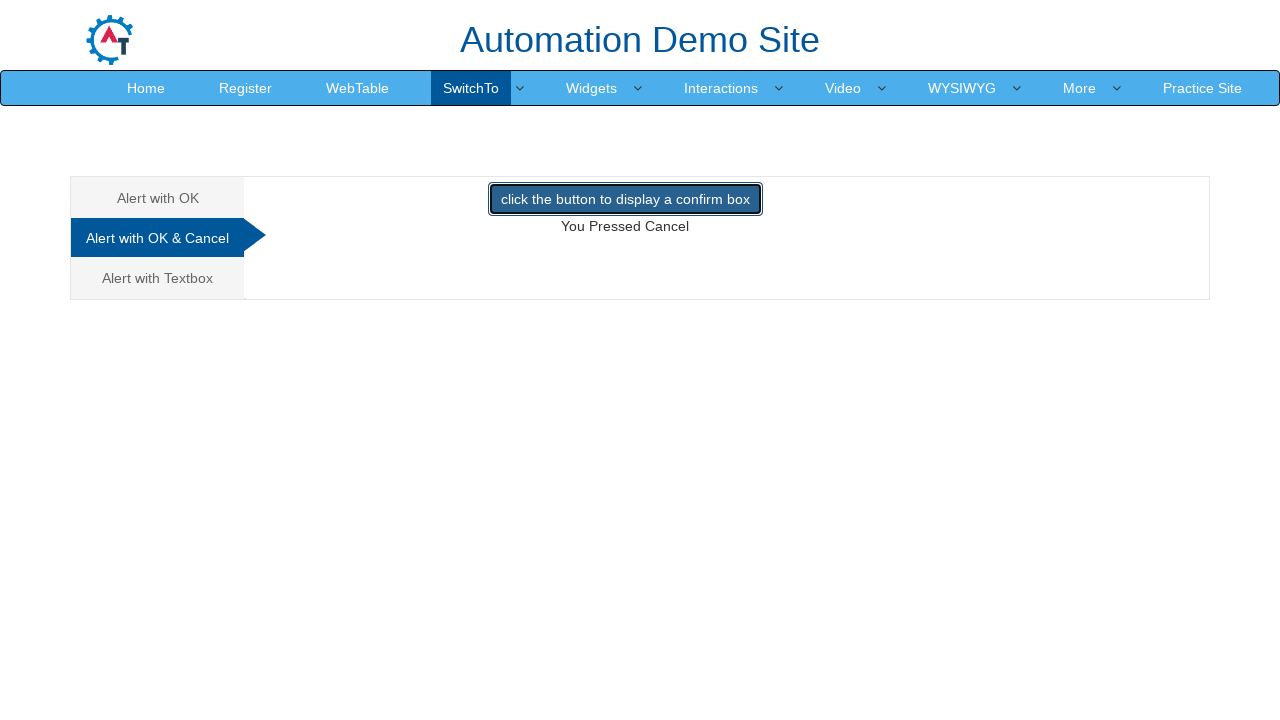

Waited for dialog interaction to complete
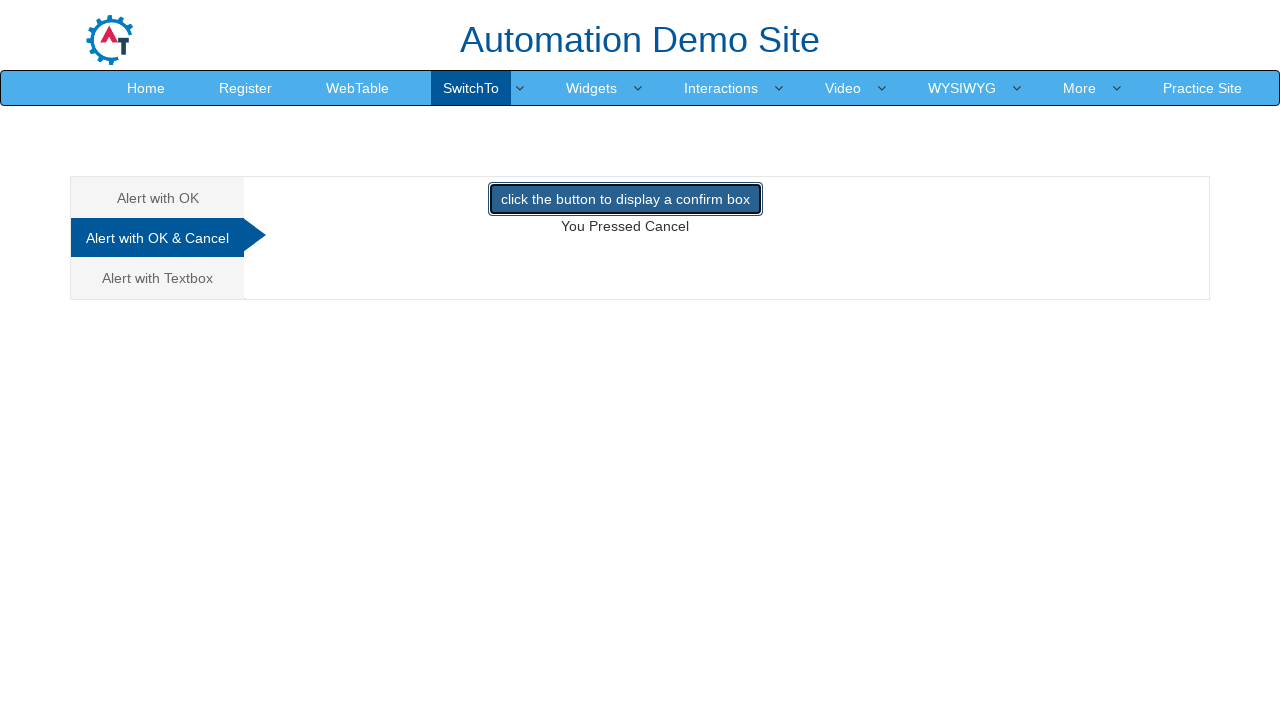

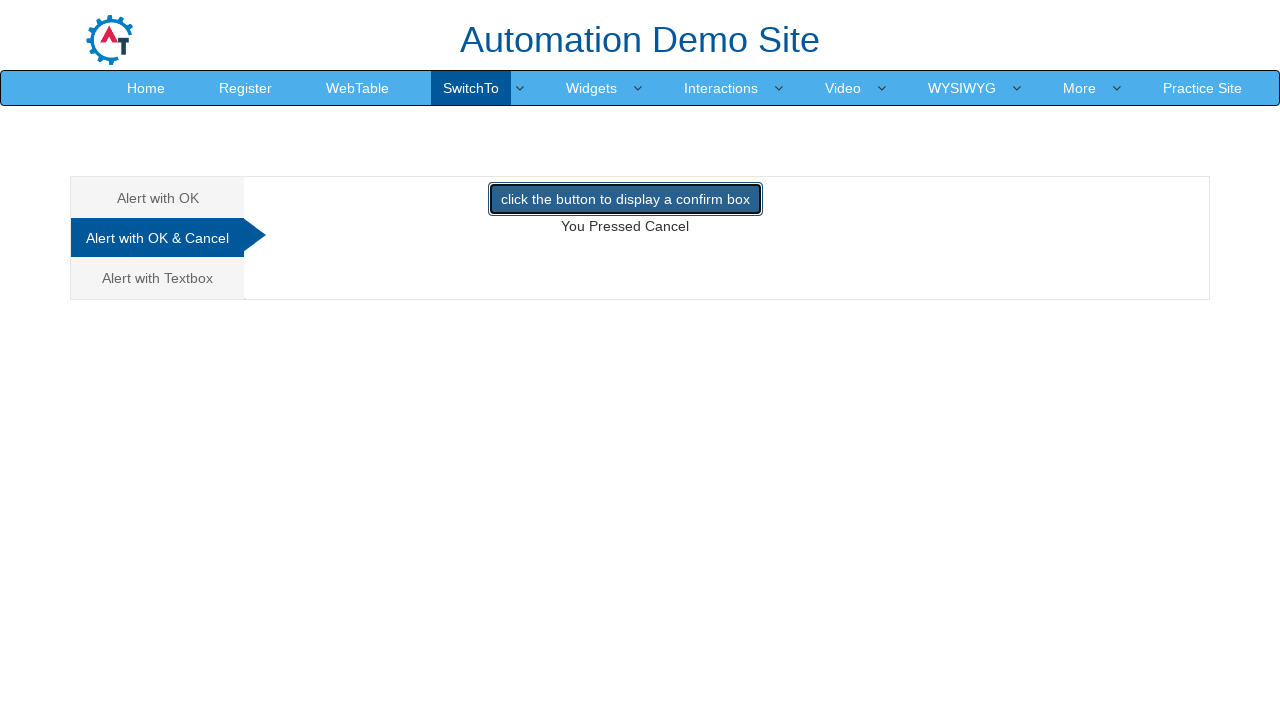